Tests drag and drop functionality by swapping elements A and B twice, verifying the text changes after each swap

Starting URL: https://the-internet.herokuapp.com/drag_and_drop

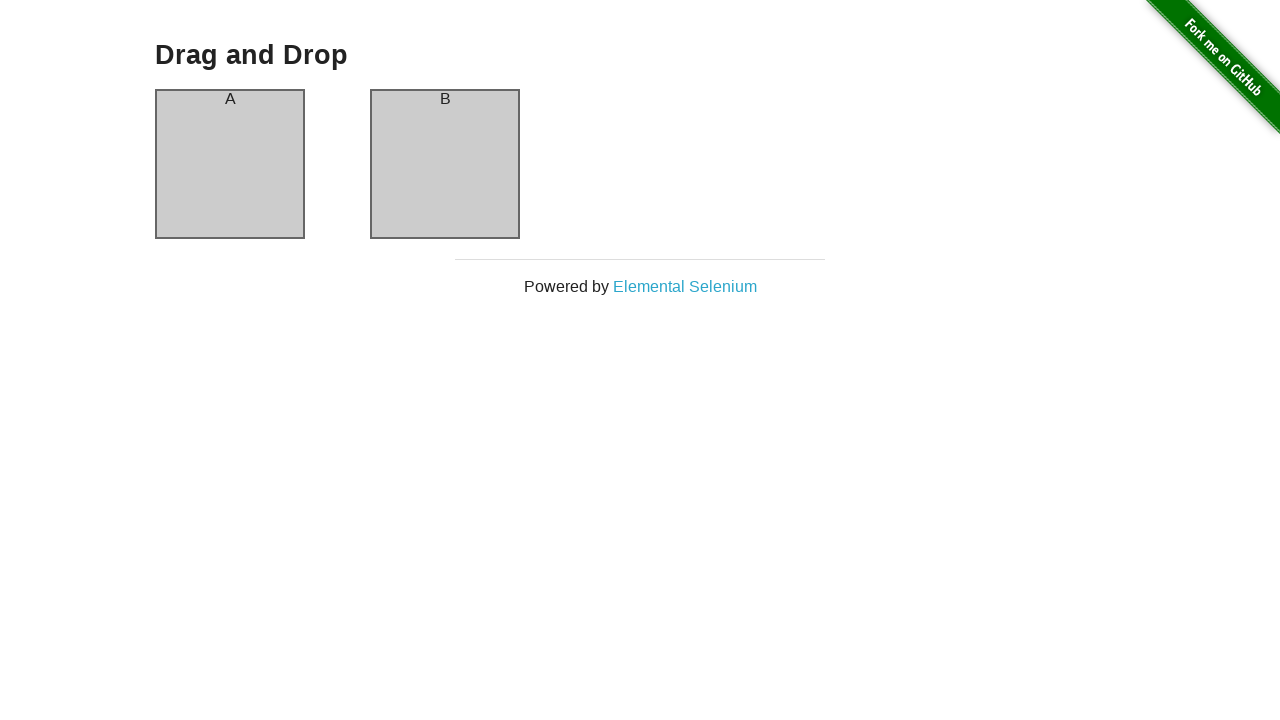

Navigated to drag and drop test page
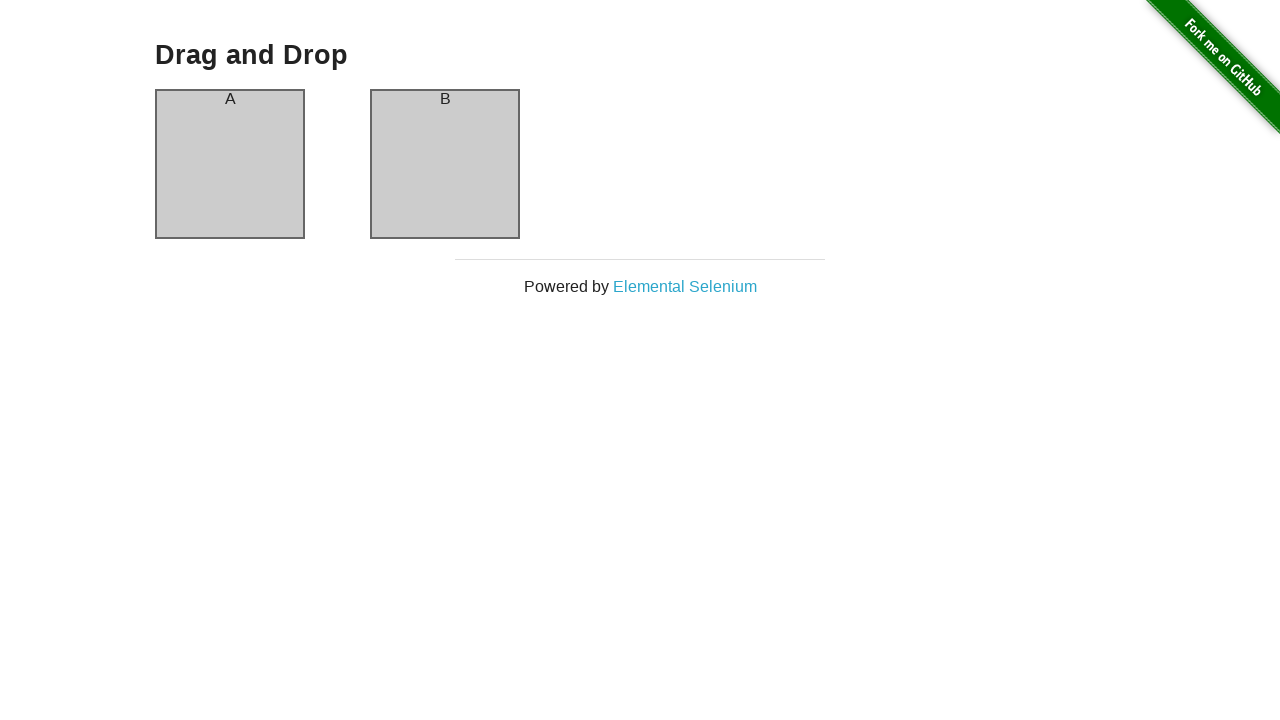

Dragged column A onto column B at (445, 164)
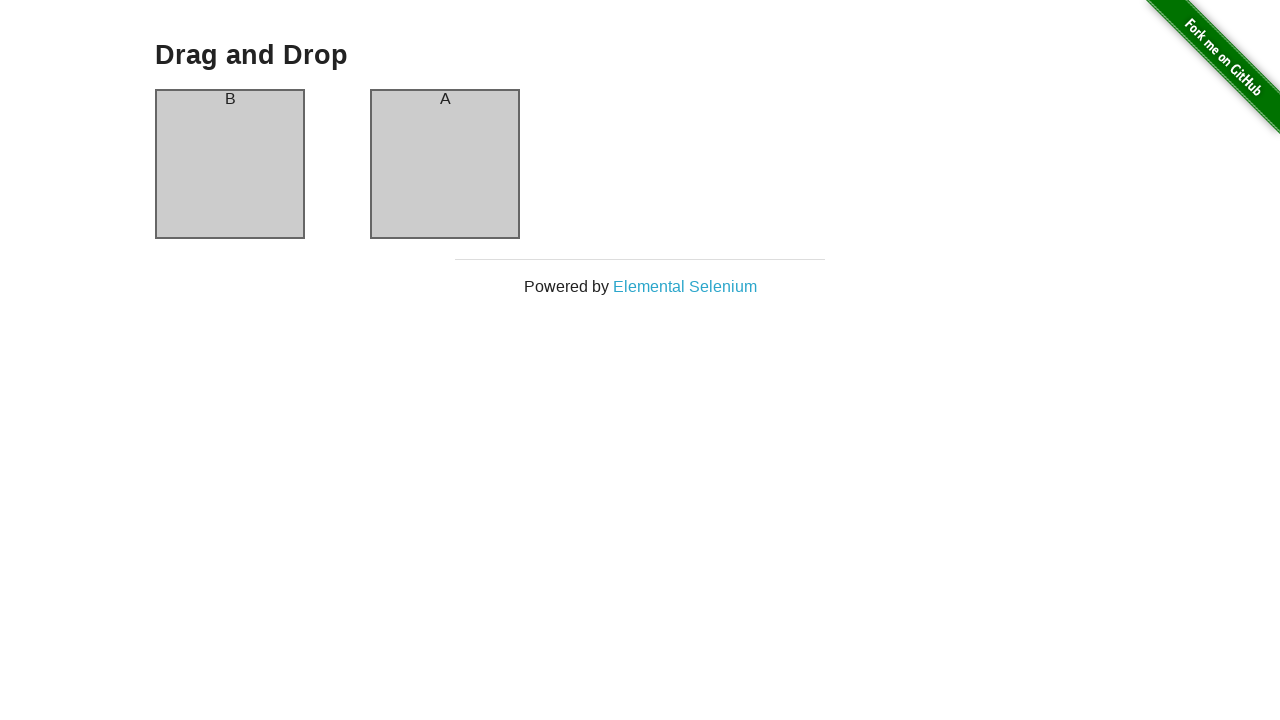

Verified column A now contains 'B' text after swap
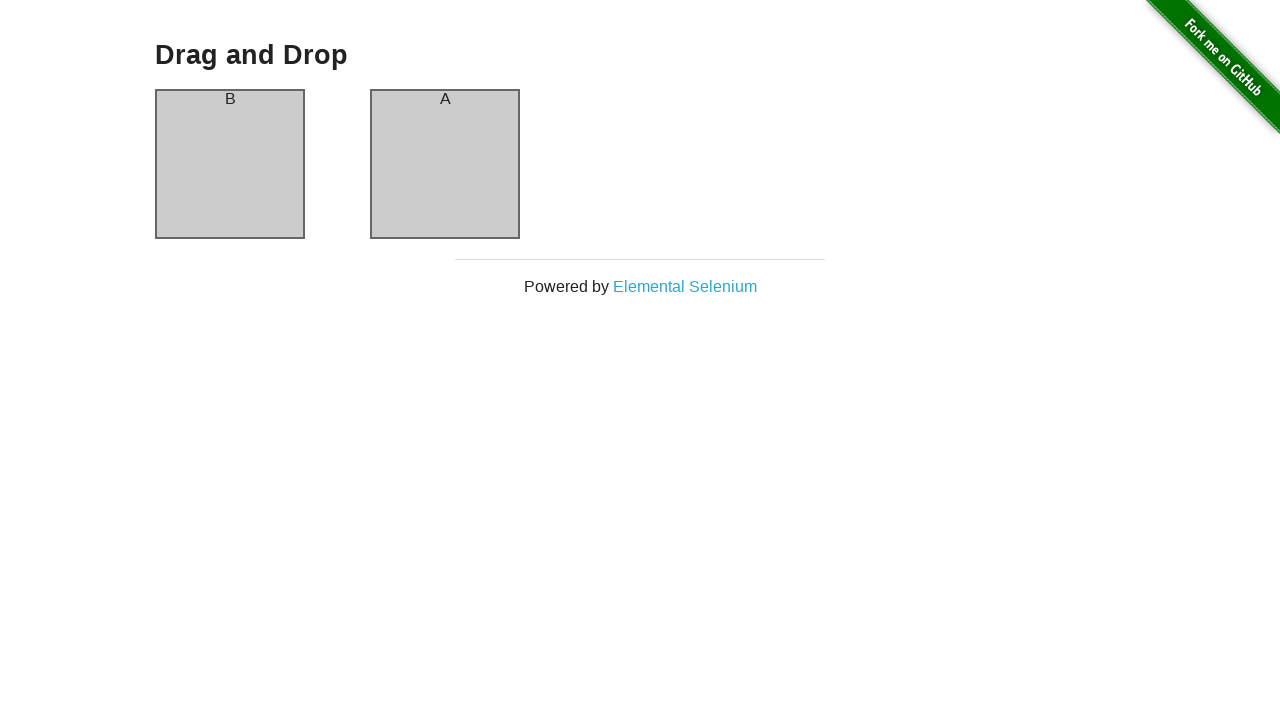

Verified column B now contains 'A' text after swap
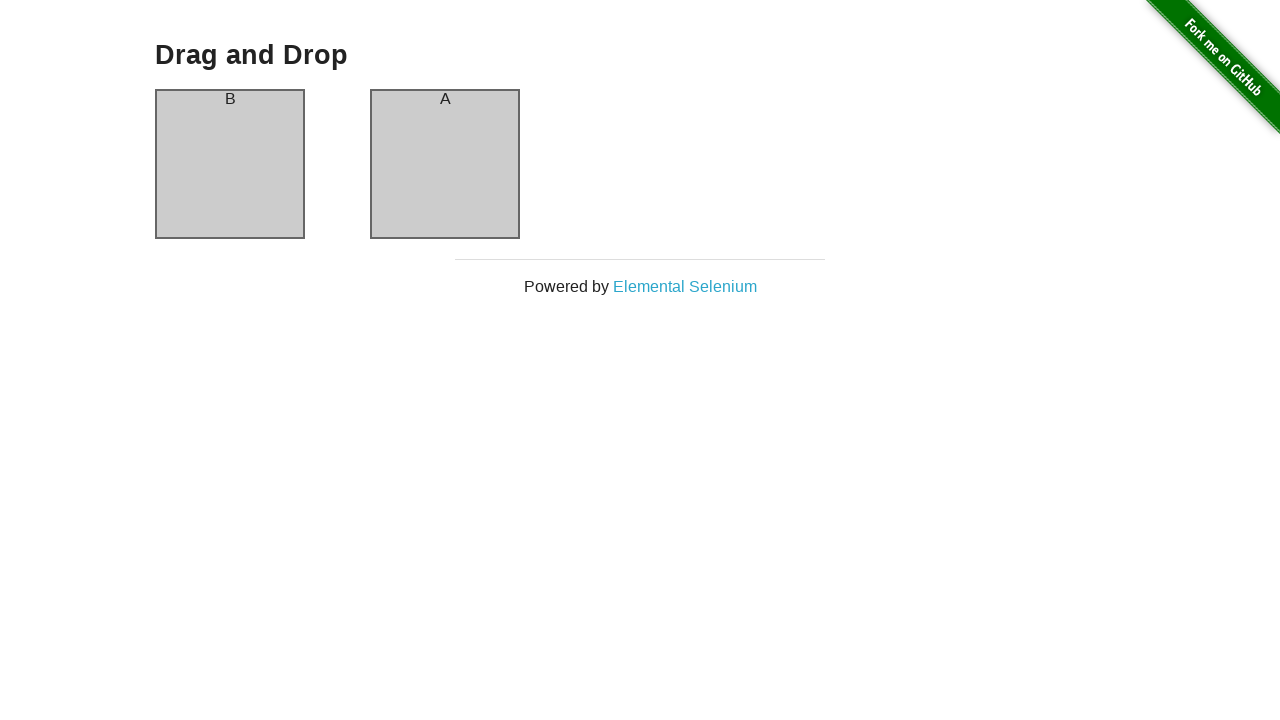

Dragged column A onto column B again to swap back at (445, 164)
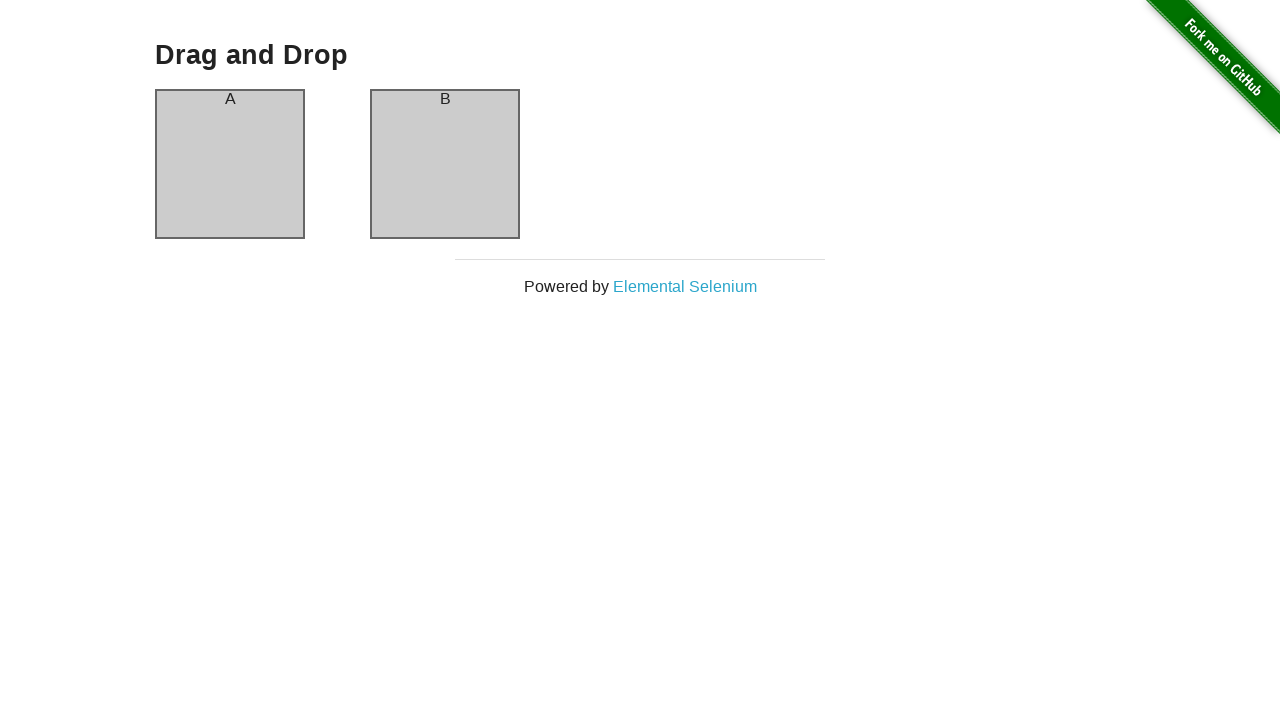

Verified column A now contains 'A' text after second swap
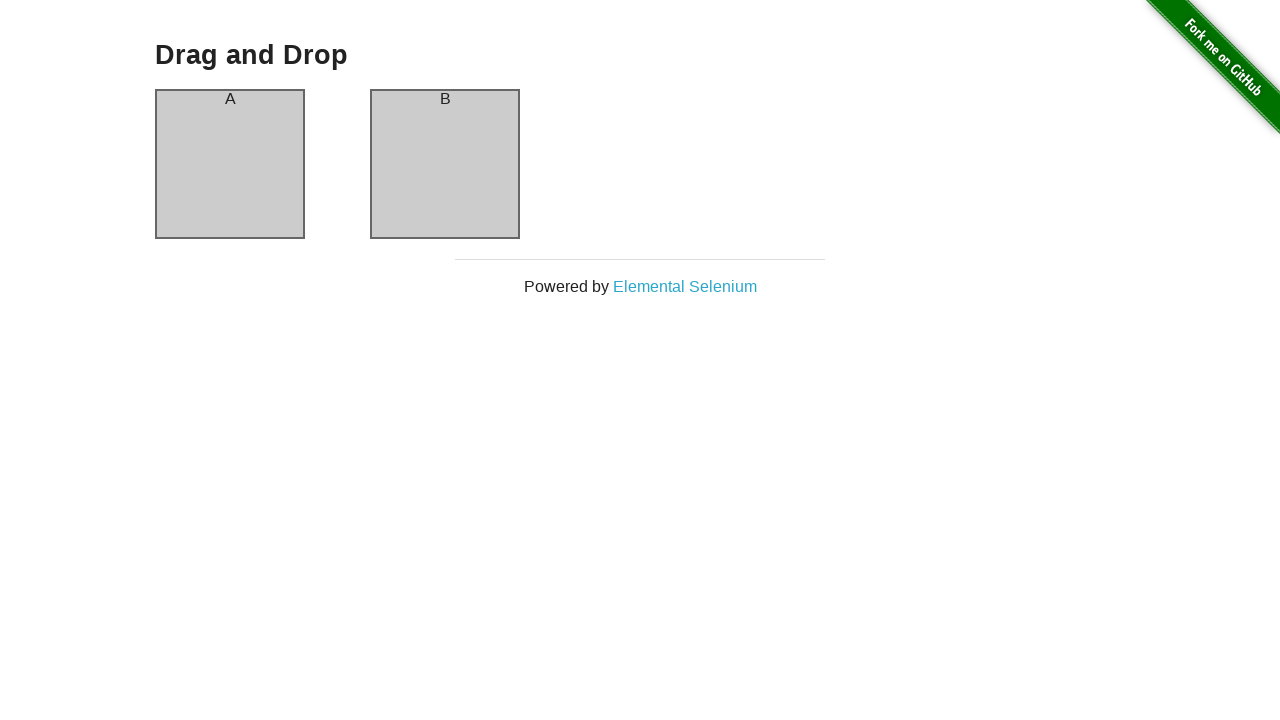

Verified column B now contains 'B' text after second swap
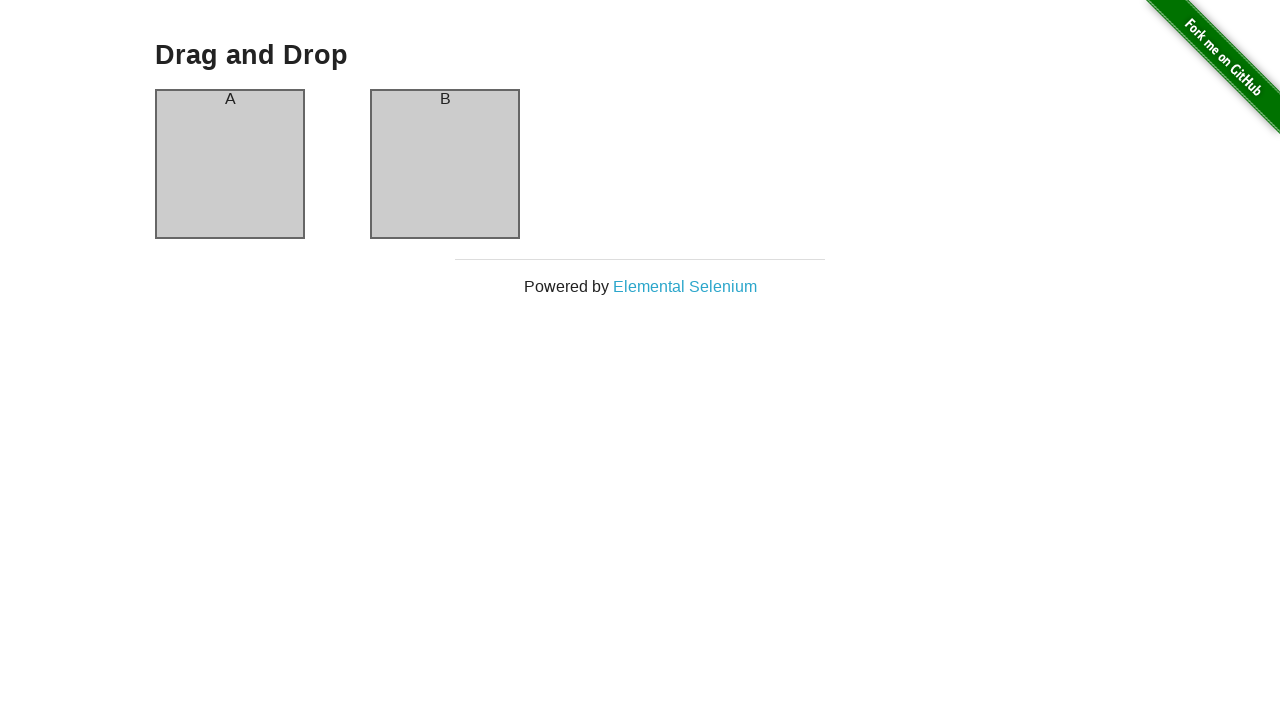

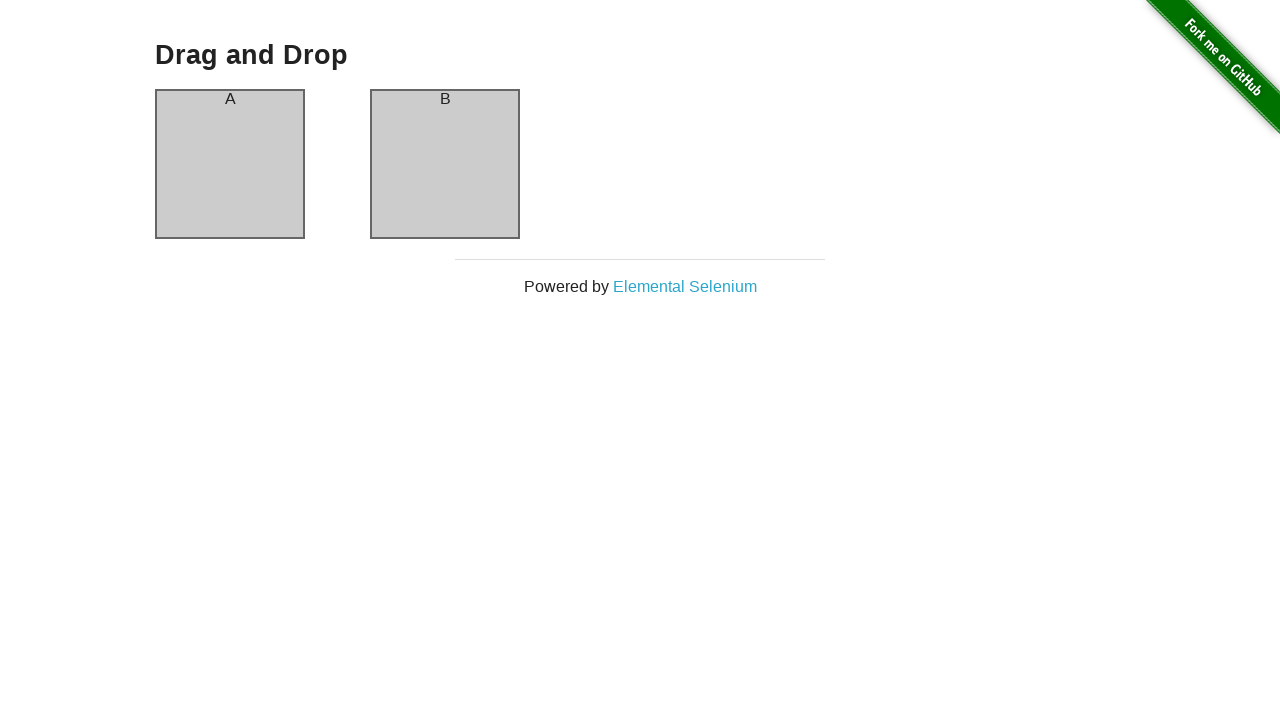